Tests a signup form by filling in first name, last name, email, and phone fields, then submitting the form and verifying the confirmation page loads.

Starting URL: http://alex.academy/exe/signup/www/index.php

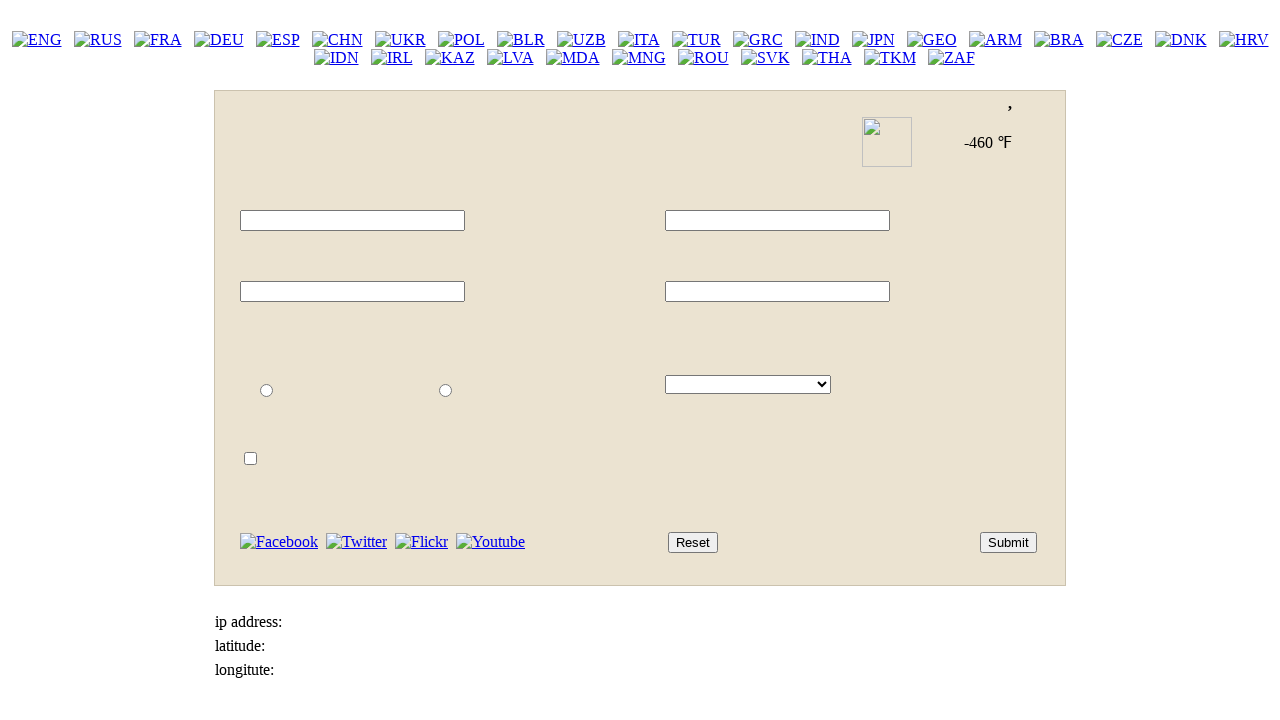

Filled first name field with 'Marcus' on #id_fname
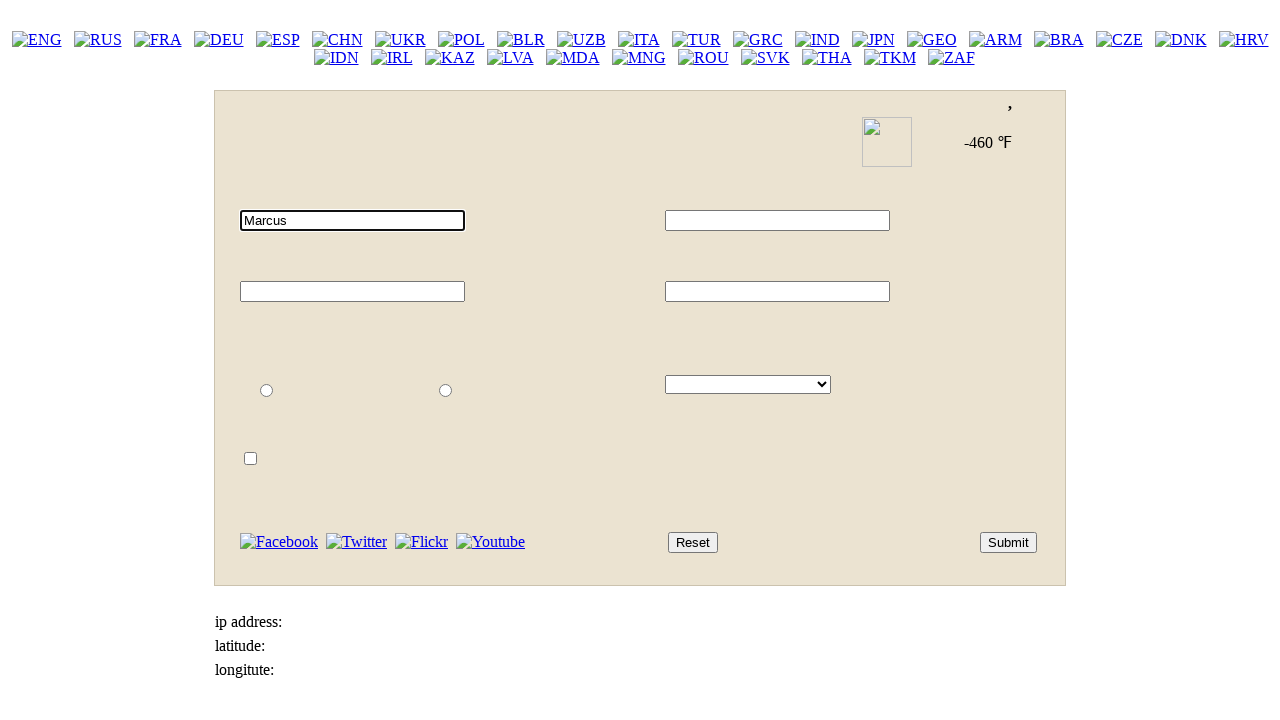

Filled last name field with 'Patterson' on #id_lname
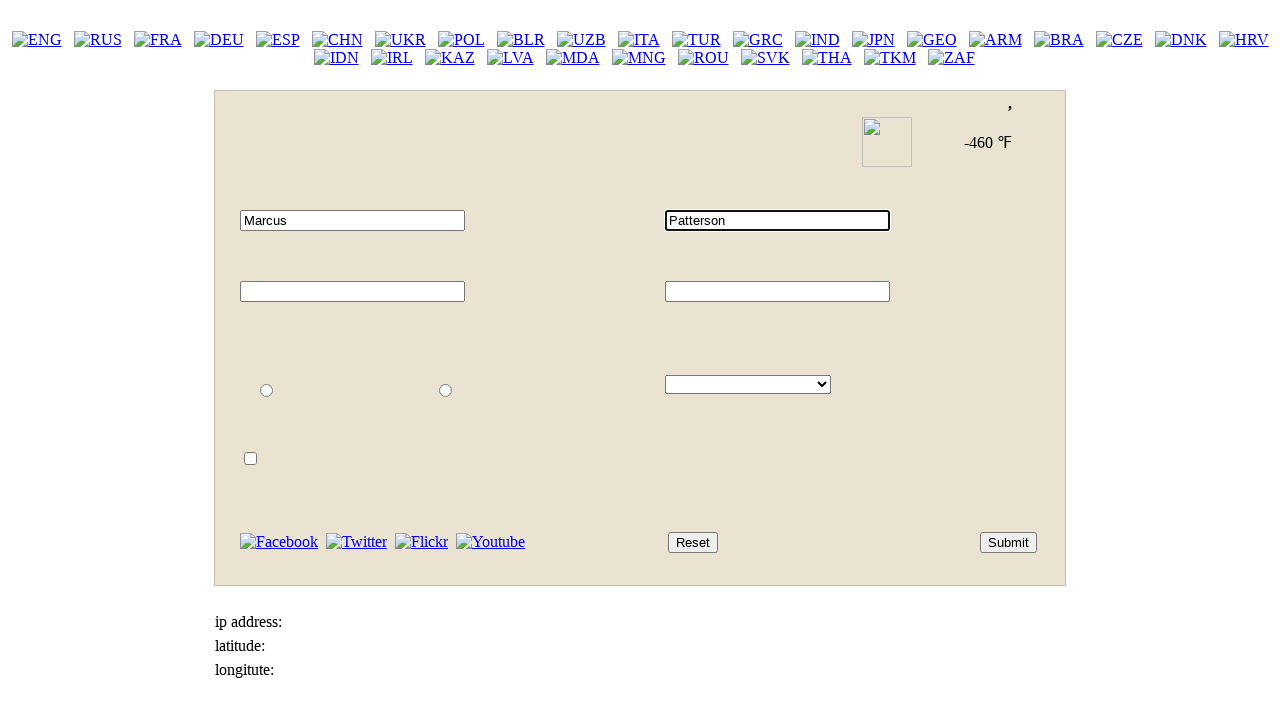

Filled email field with 'marcus.patterson@example.com' on #id_email
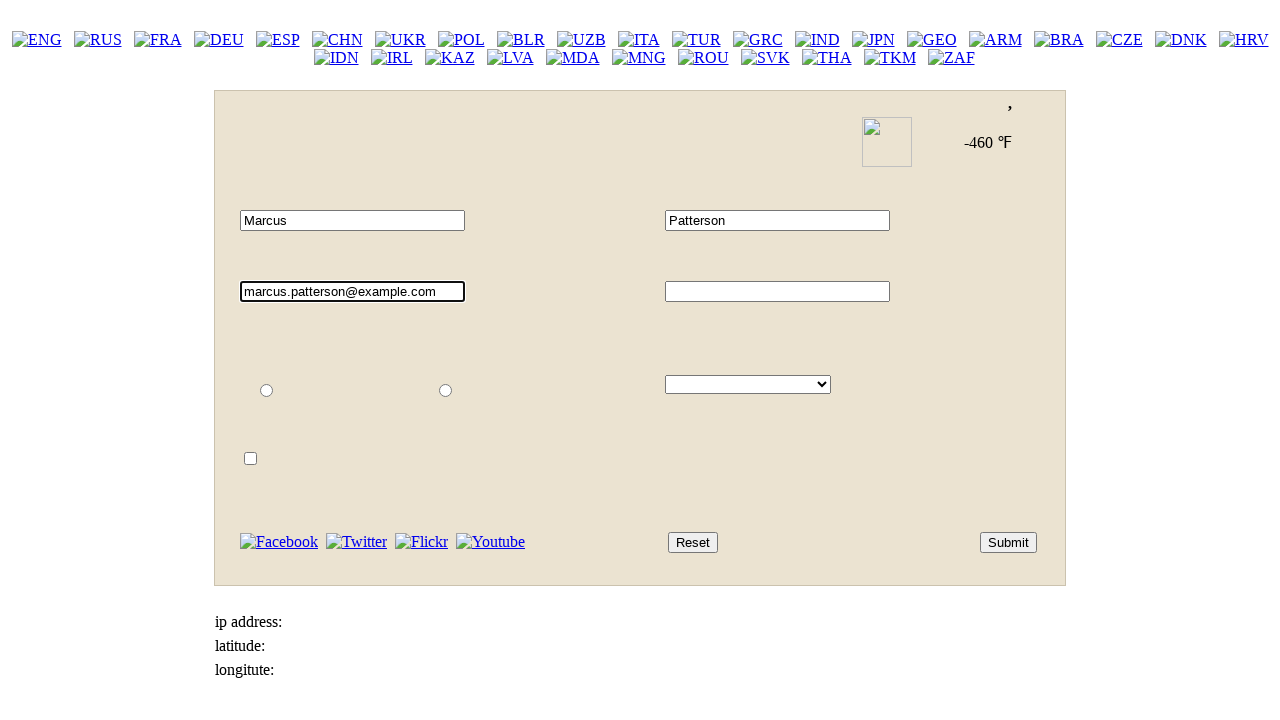

Filled phone field with '312 445-7823' on #id_phone
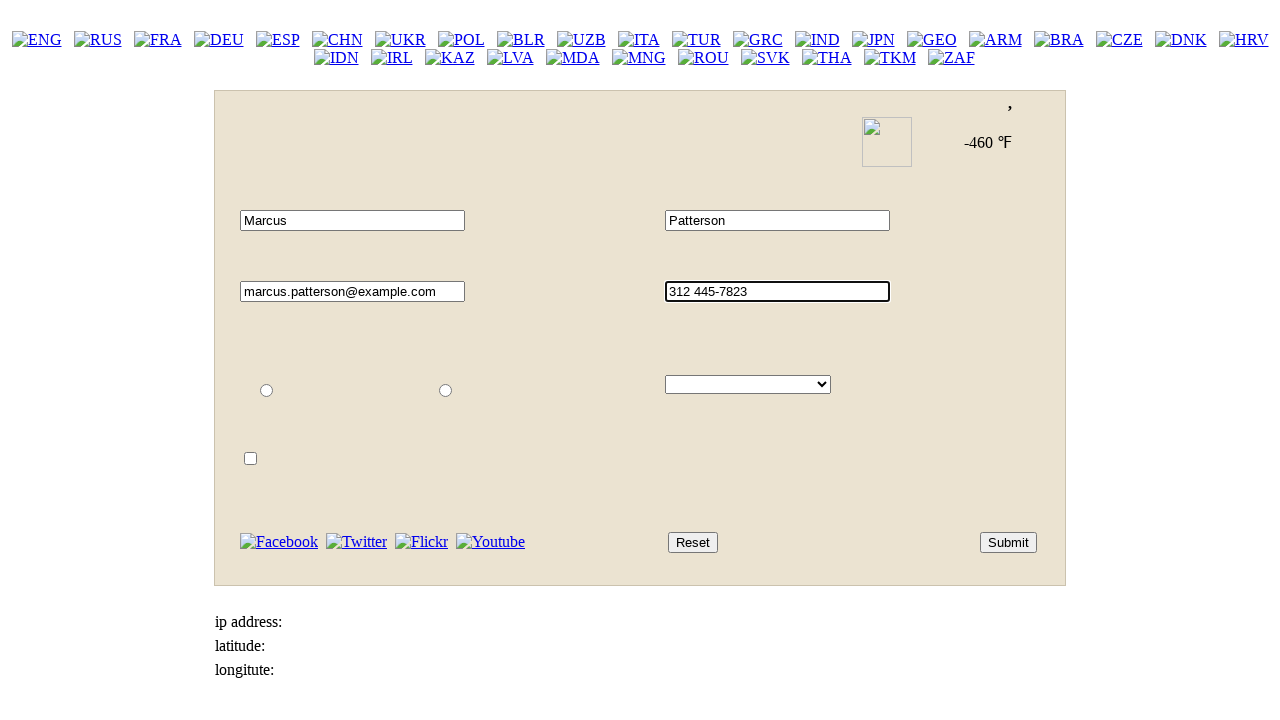

Clicked submit button to submit signup form at (1008, 542) on #id_submit_button
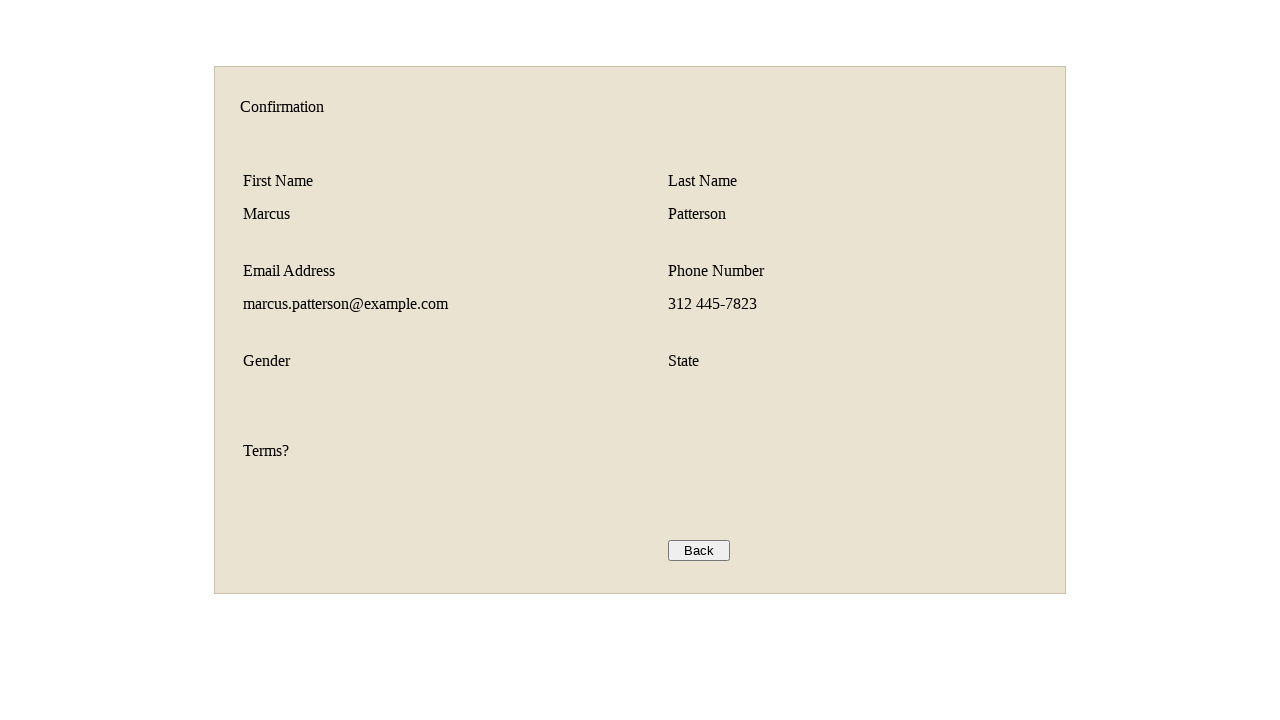

Confirmation page loaded successfully
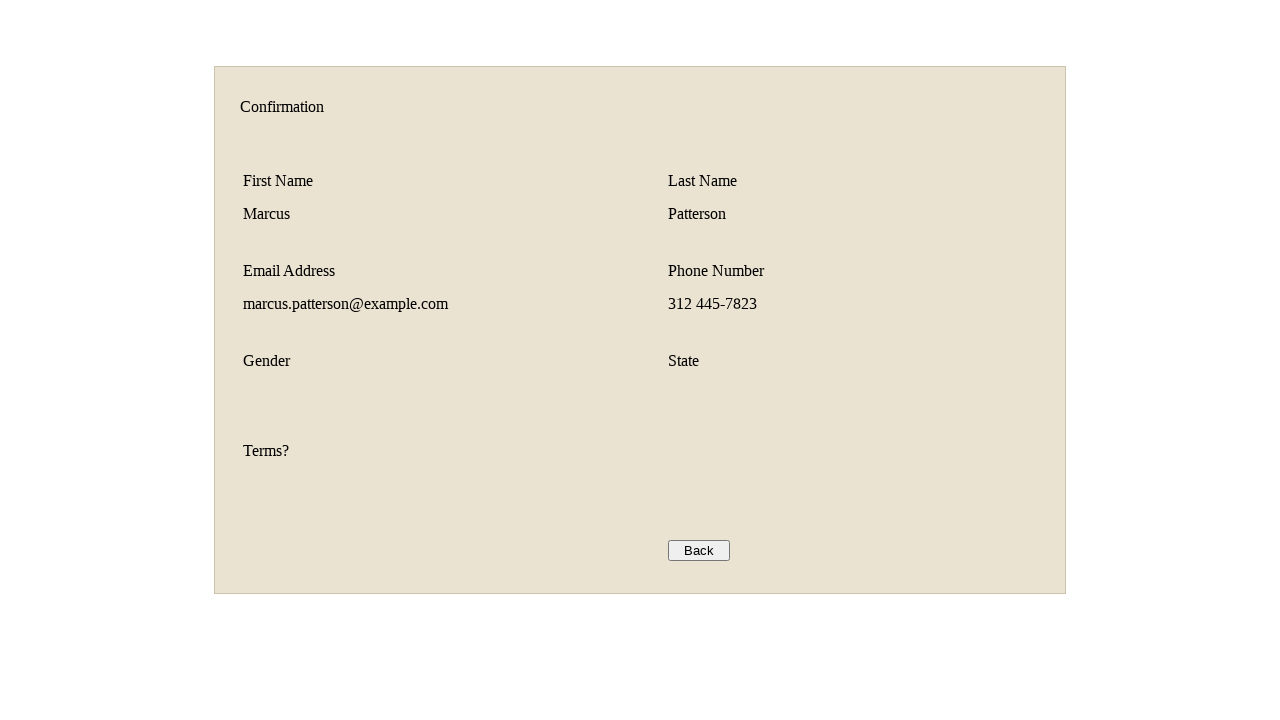

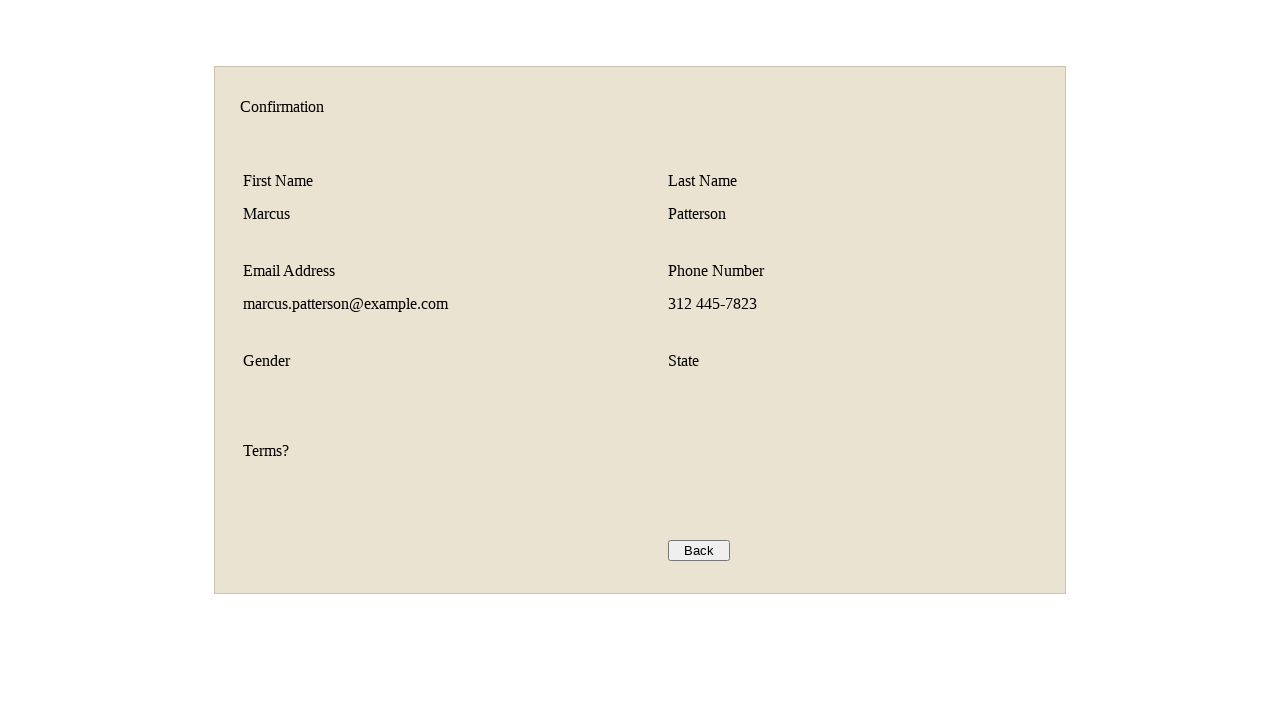